Tests the add/remove elements functionality by clicking the Add Element button, verifying the Delete button appears, clicking Delete, and verifying the page heading is still visible.

Starting URL: https://the-internet.herokuapp.com/add_remove_elements/

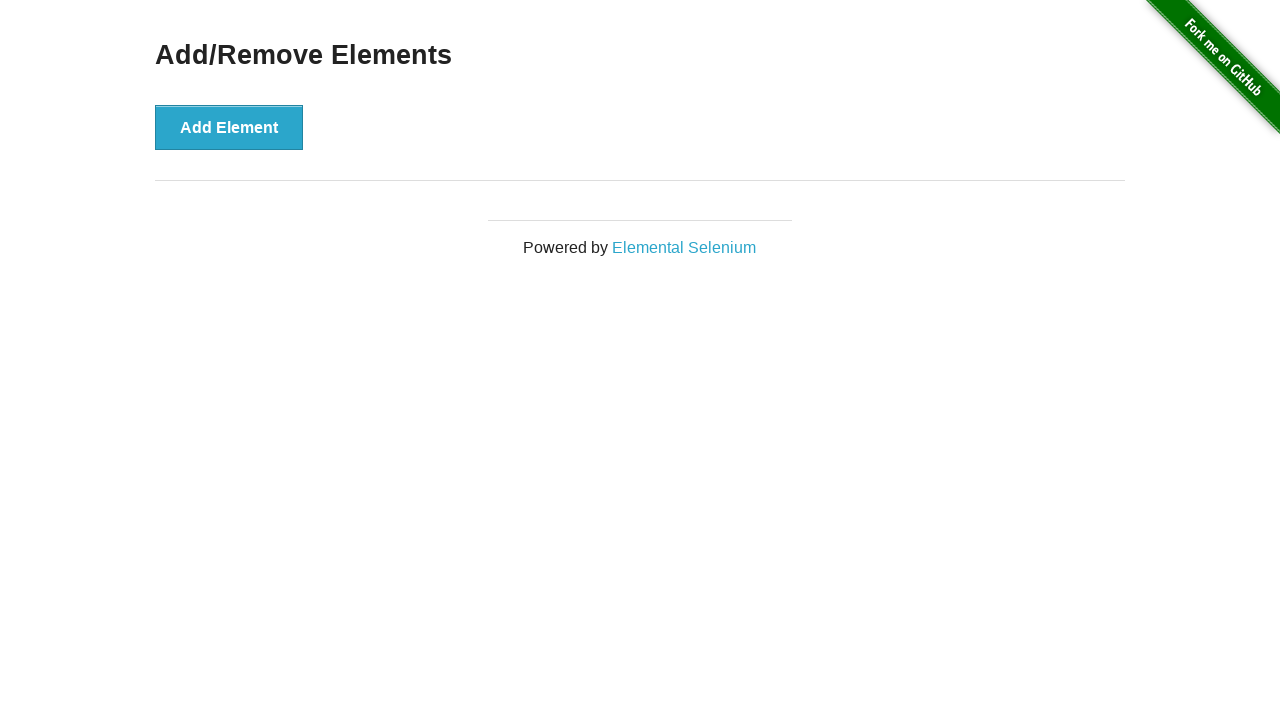

Clicked the Add Element button at (229, 127) on xpath=//*[contains(text(),'Add Ele')]
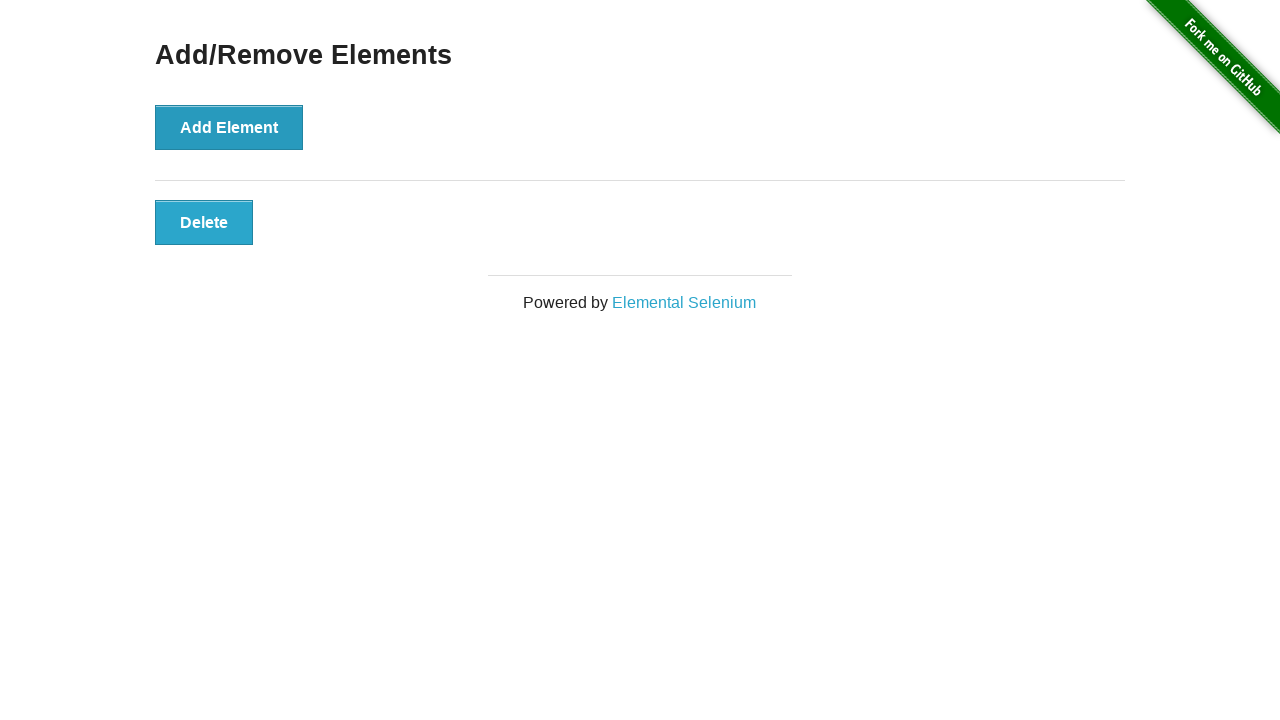

Delete button appeared and is visible
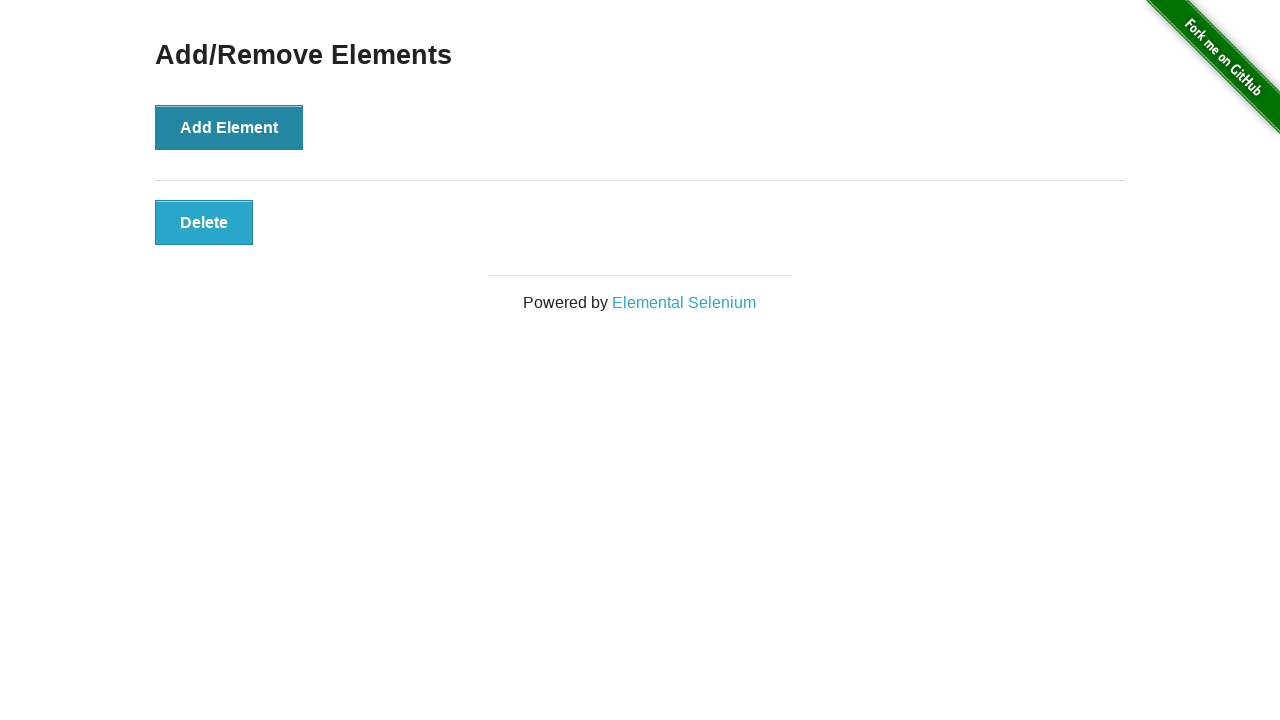

Clicked the Delete button at (204, 222) on xpath=//button[text()='Delete']
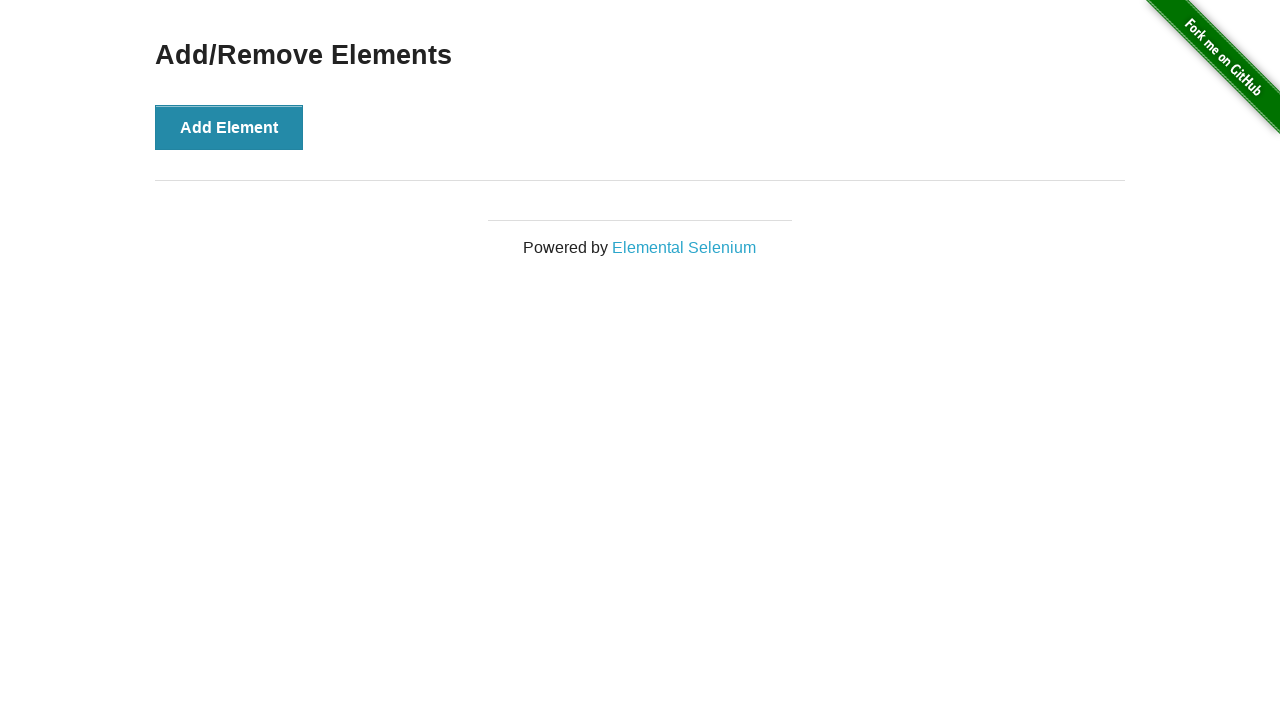

Verified the page heading is still visible
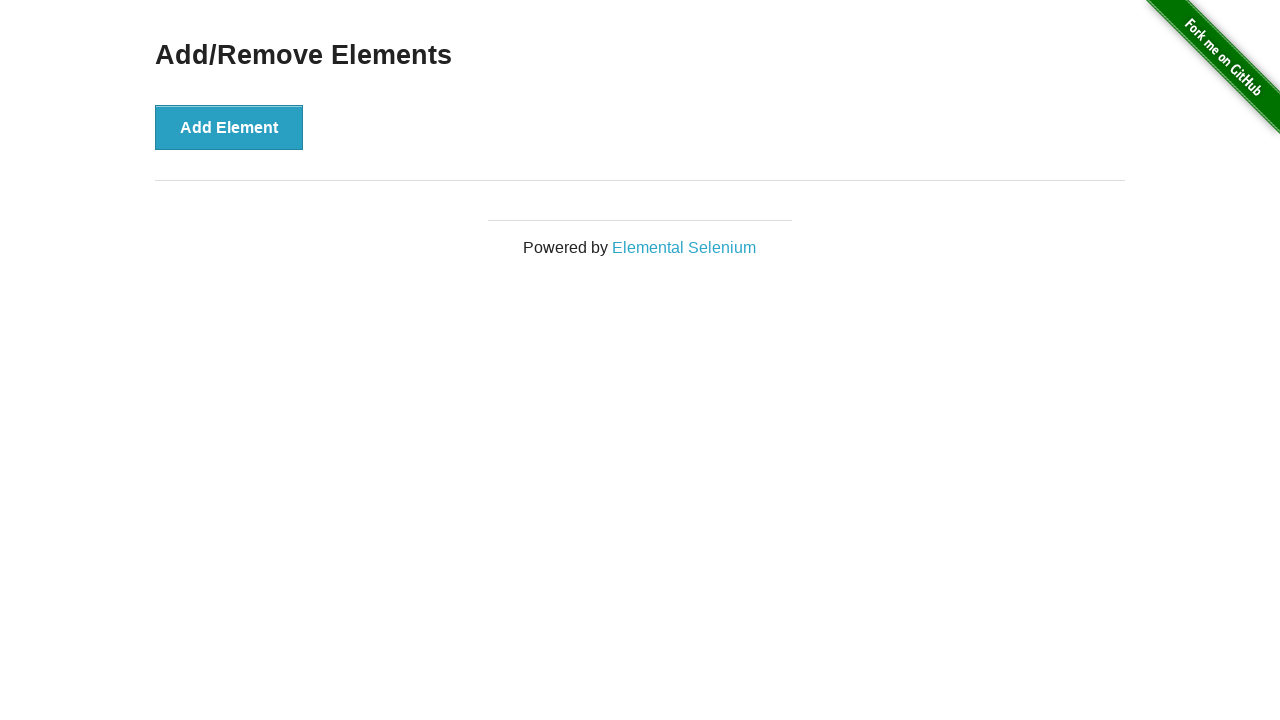

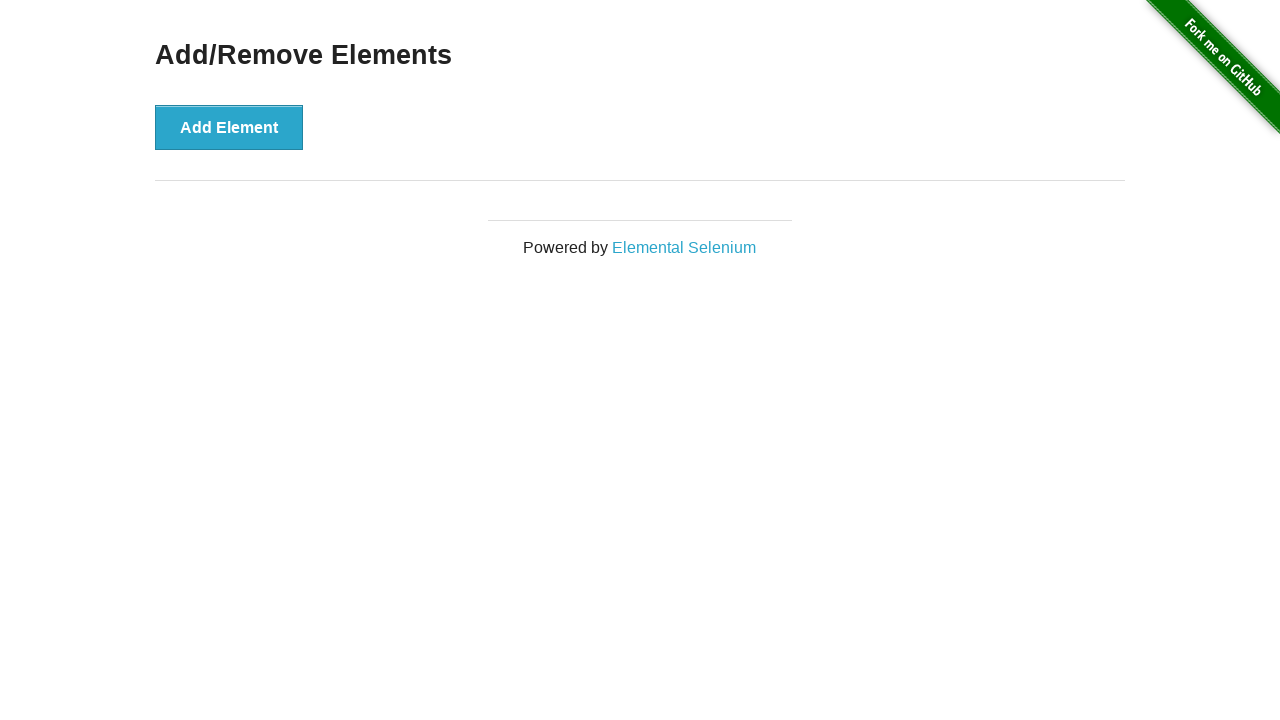